Tests that the Clear completed button appears when an item is completed

Starting URL: https://demo.playwright.dev/todomvc

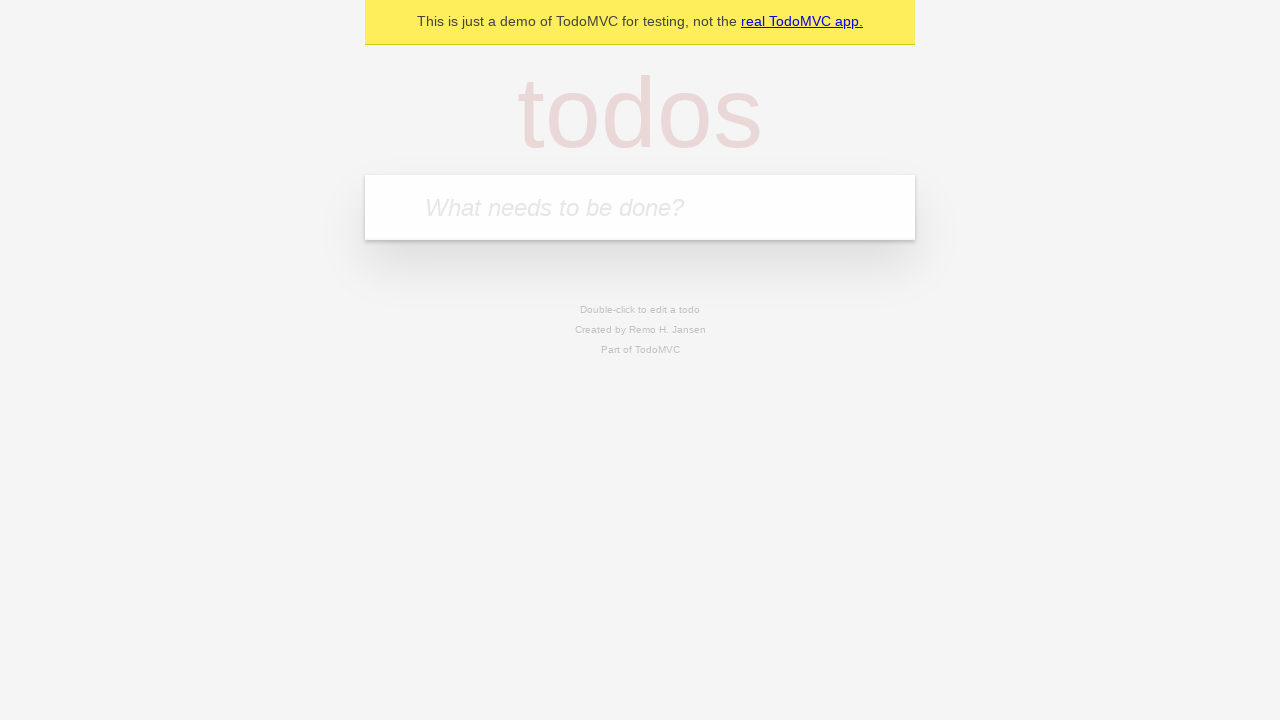

Filled todo input with 'buy some cheese' on internal:attr=[placeholder="What needs to be done?"i]
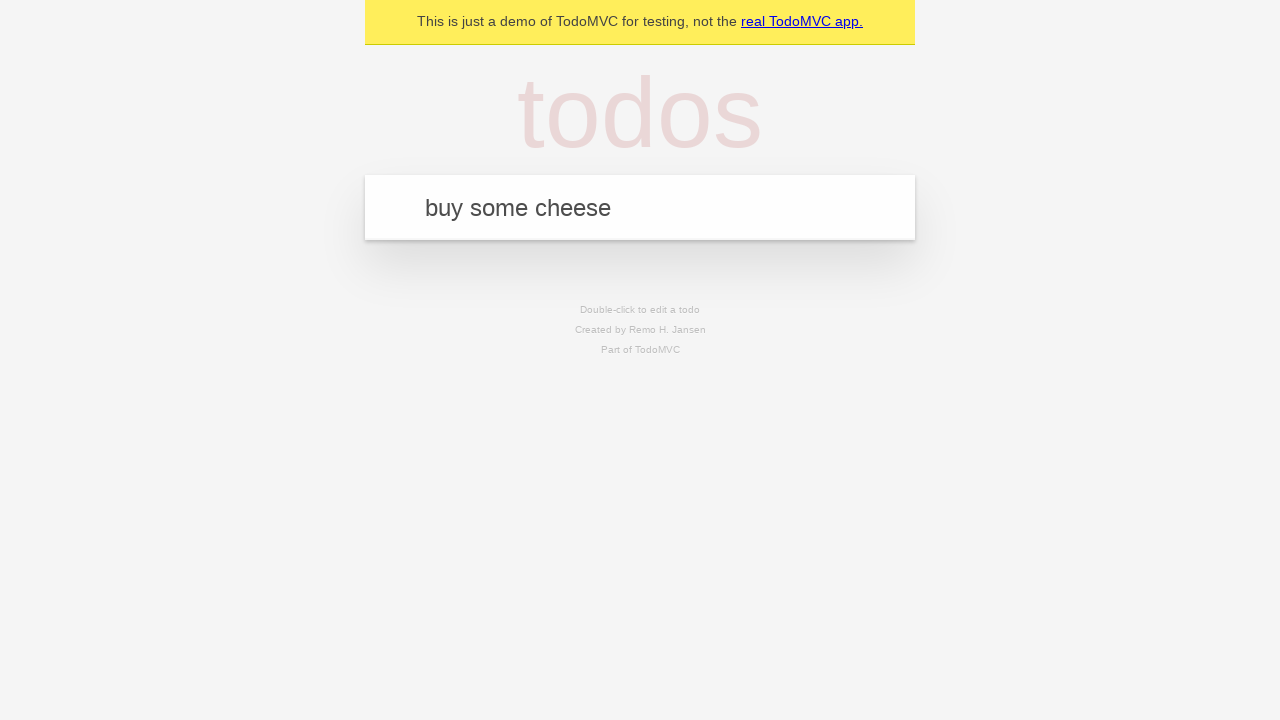

Pressed Enter to add 'buy some cheese' to the list on internal:attr=[placeholder="What needs to be done?"i]
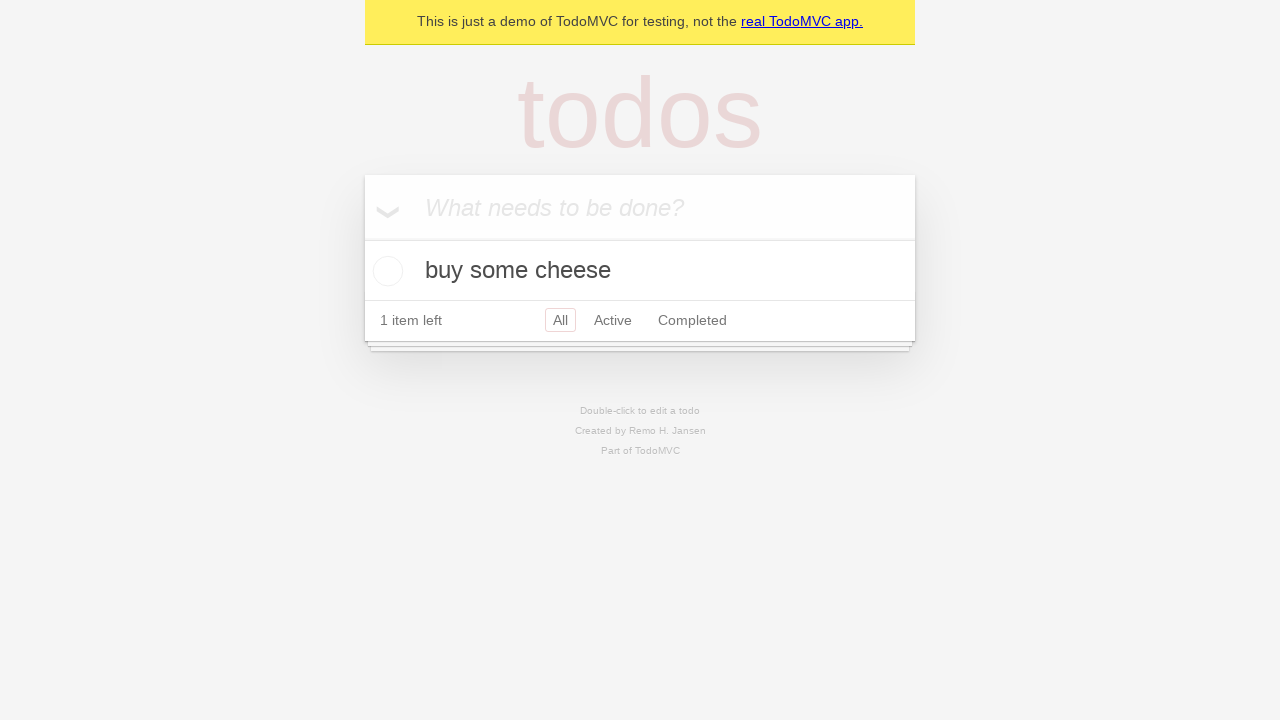

Filled todo input with 'feed the cat' on internal:attr=[placeholder="What needs to be done?"i]
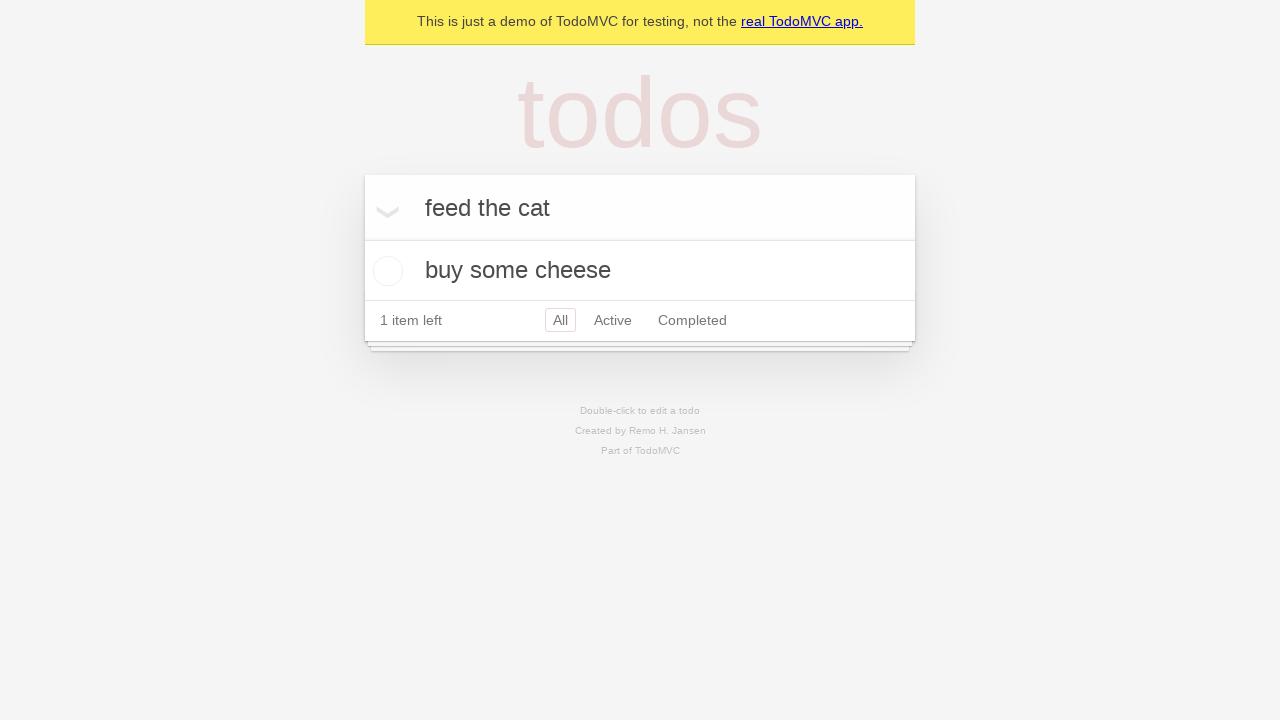

Pressed Enter to add 'feed the cat' to the list on internal:attr=[placeholder="What needs to be done?"i]
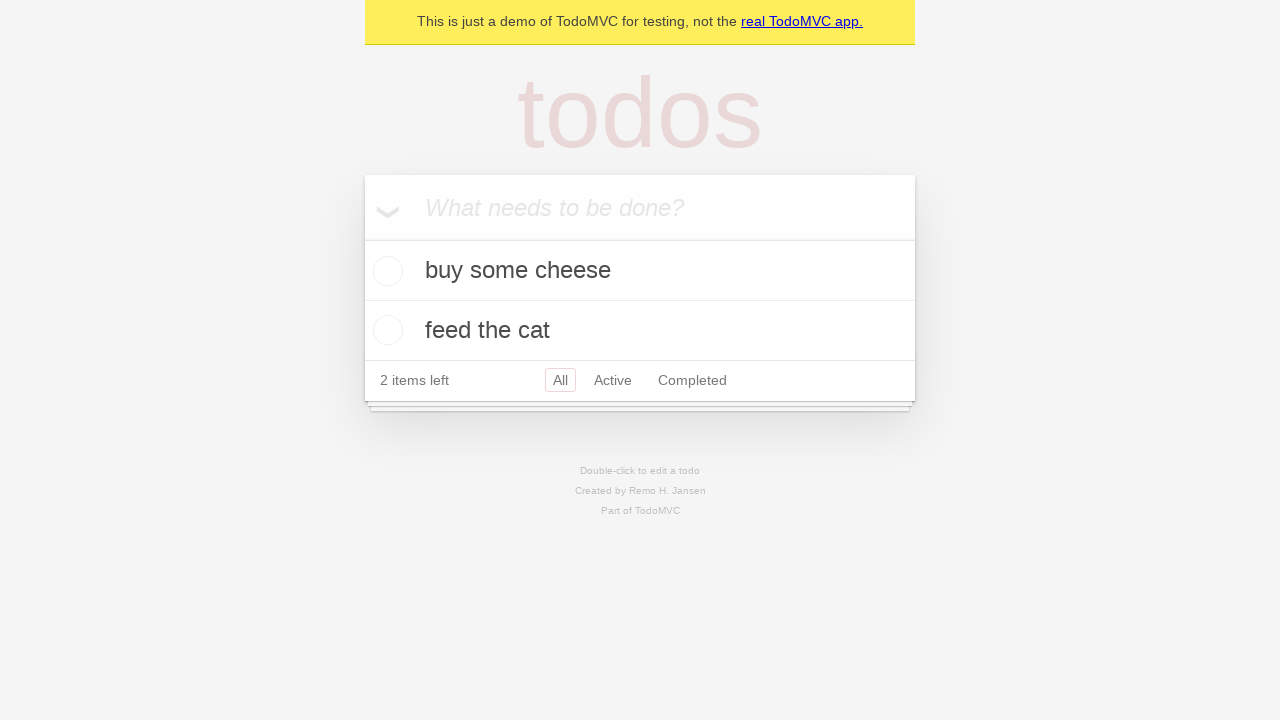

Filled todo input with 'book a doctors appointment' on internal:attr=[placeholder="What needs to be done?"i]
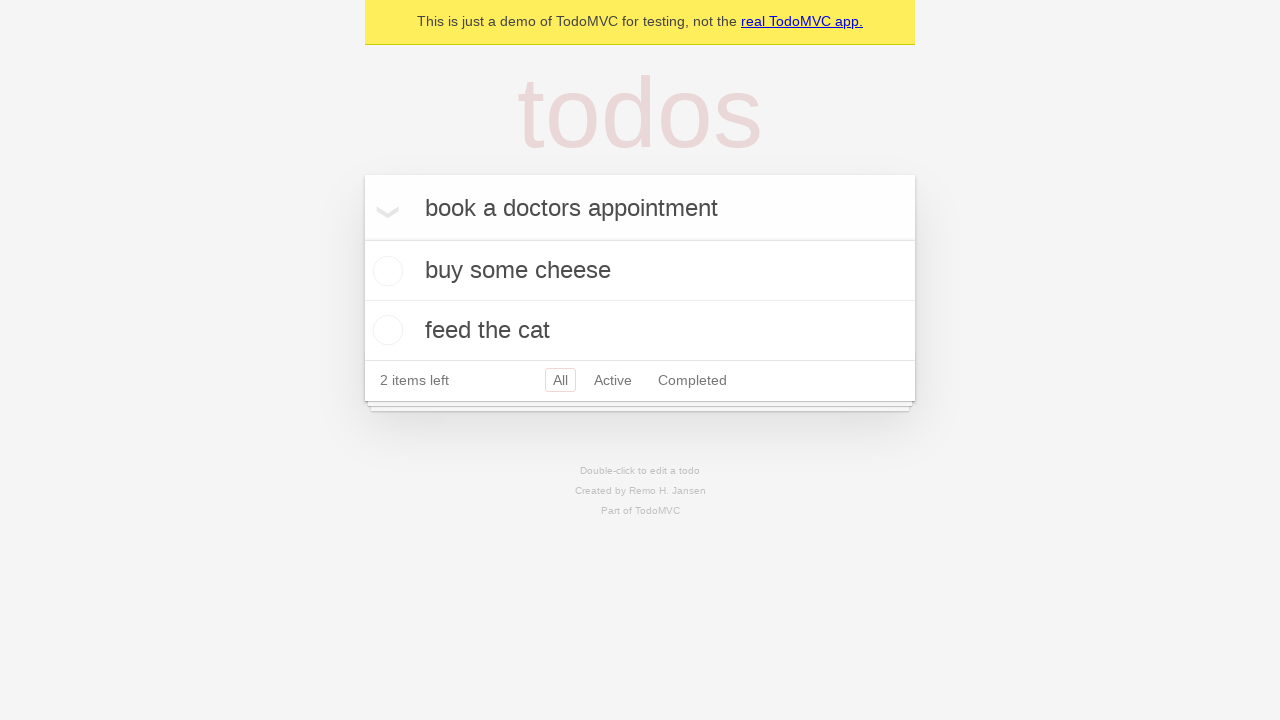

Pressed Enter to add 'book a doctors appointment' to the list on internal:attr=[placeholder="What needs to be done?"i]
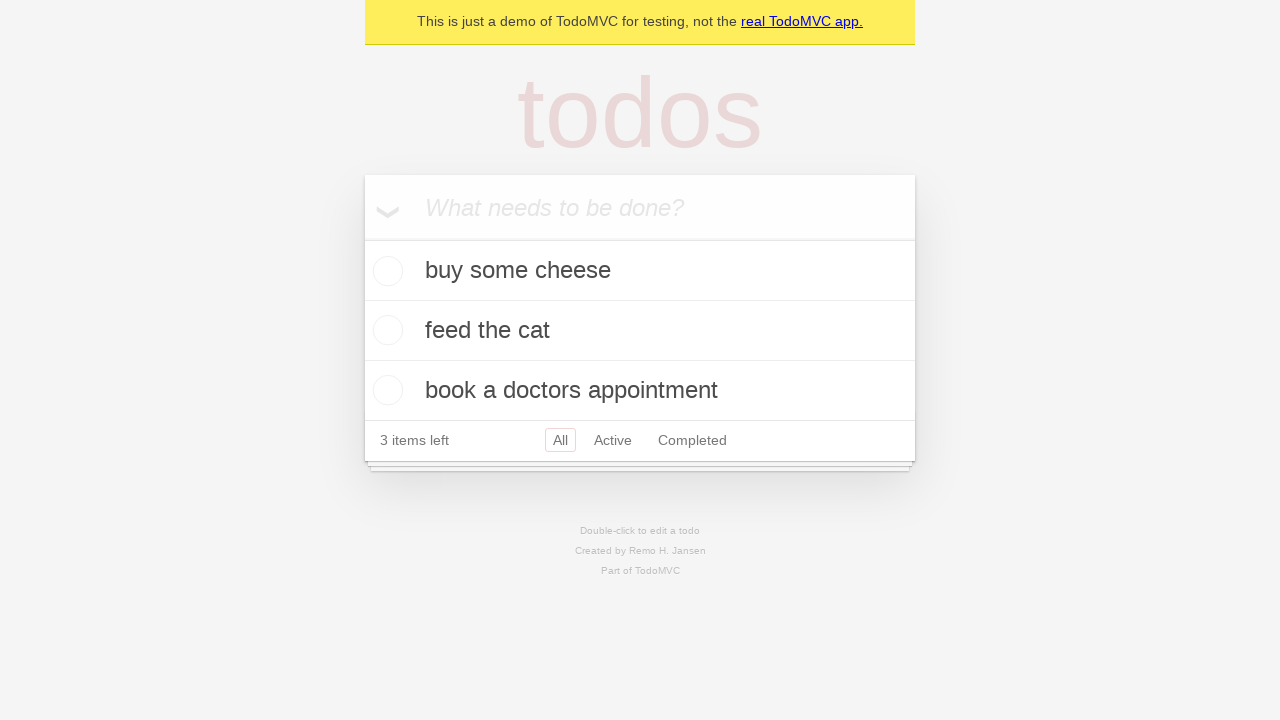

Checked the first todo item to mark it as completed at (385, 271) on .todo-list li .toggle >> nth=0
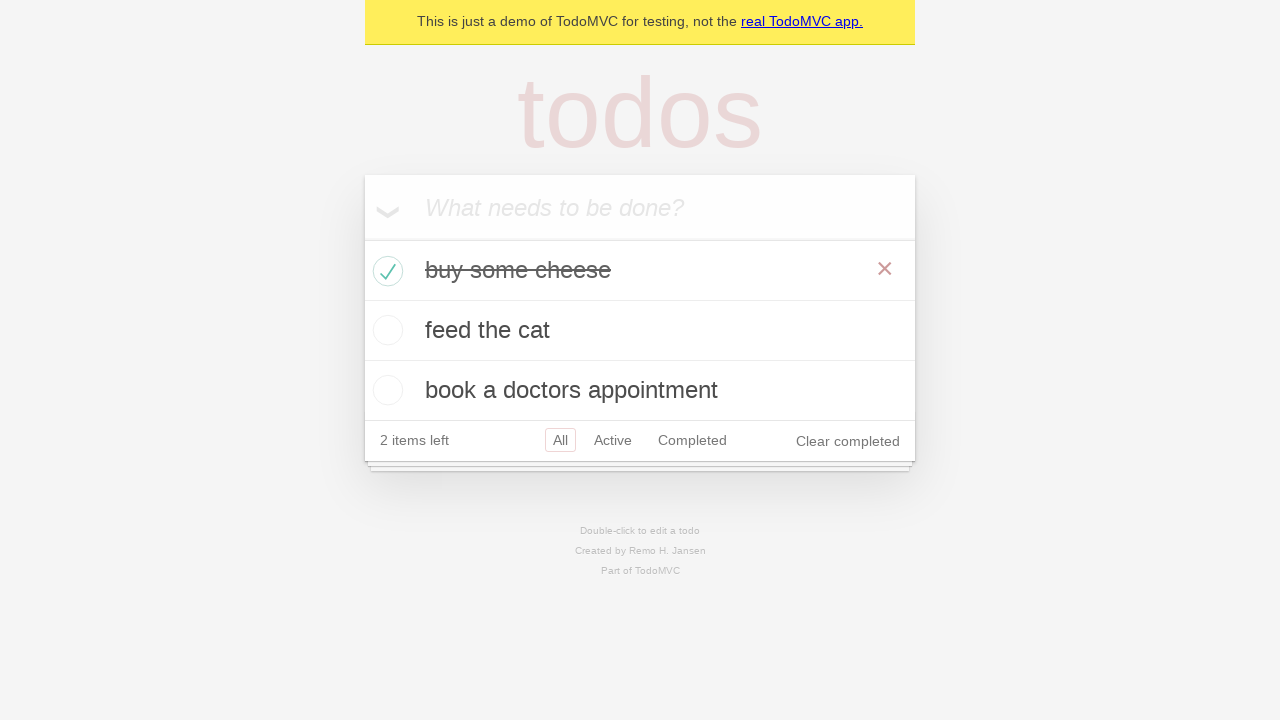

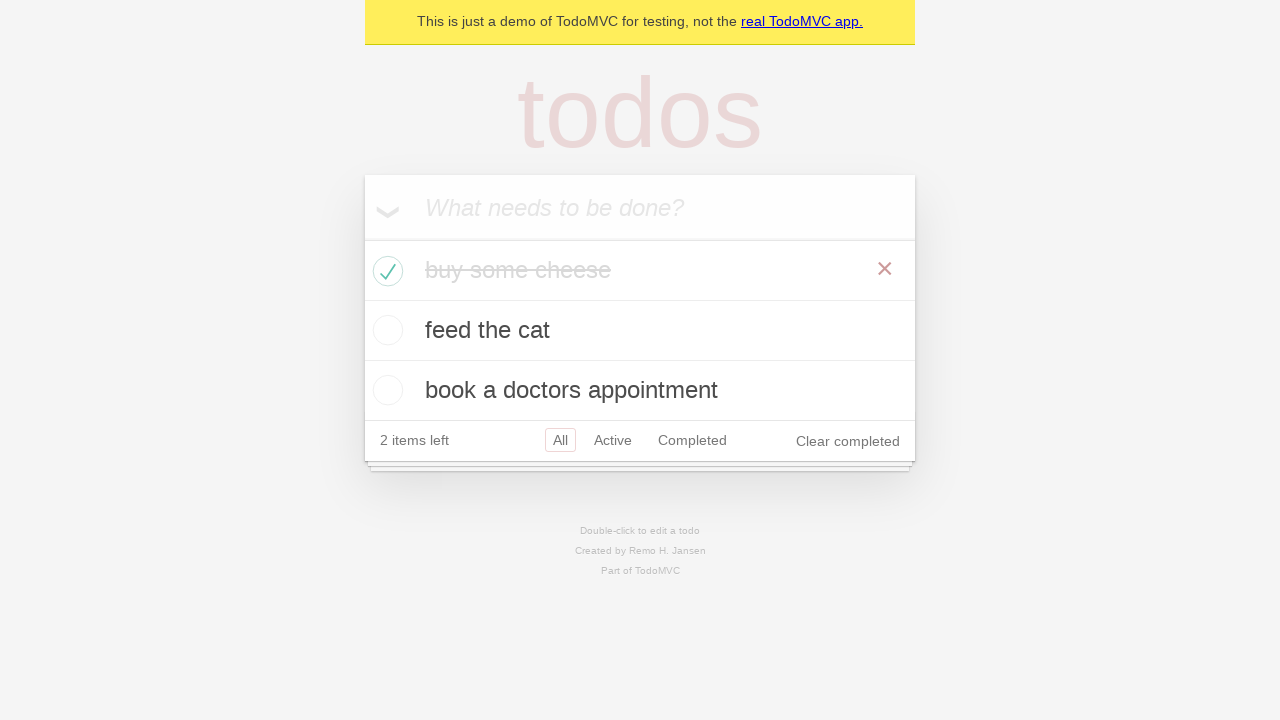